Tests a greeting form by entering the name "John Doe", clicking submit, and verifying the greeting message displays correctly.

Starting URL: https://lakatbalu.github.io/python-2022-03-10/

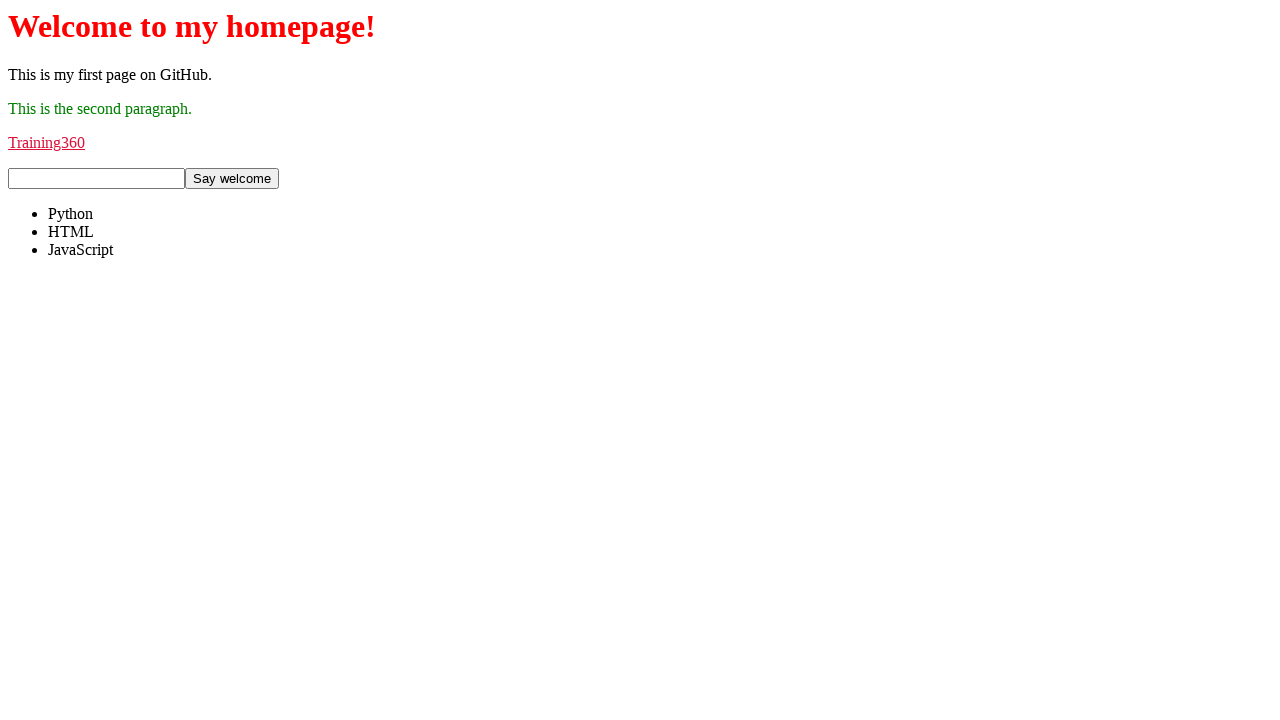

Filled name input field with 'John Doe' on #name-input
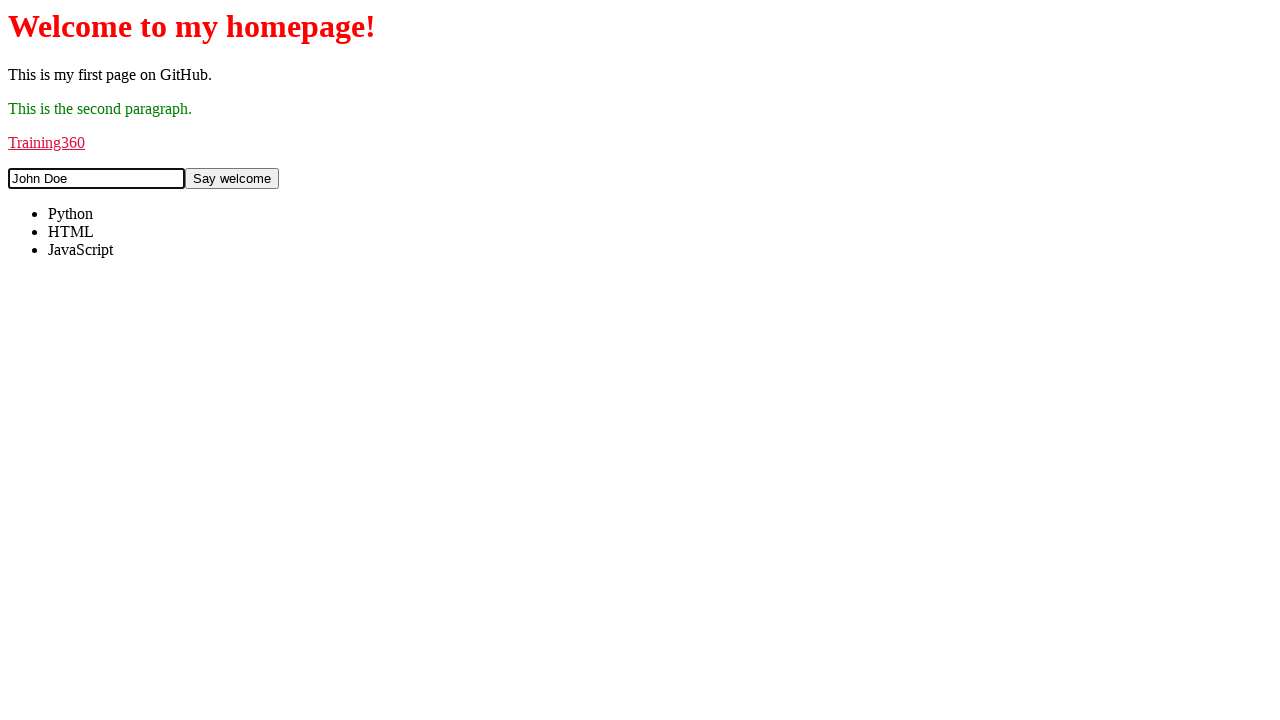

Clicked submit button to submit the greeting form at (232, 179) on #submit-button
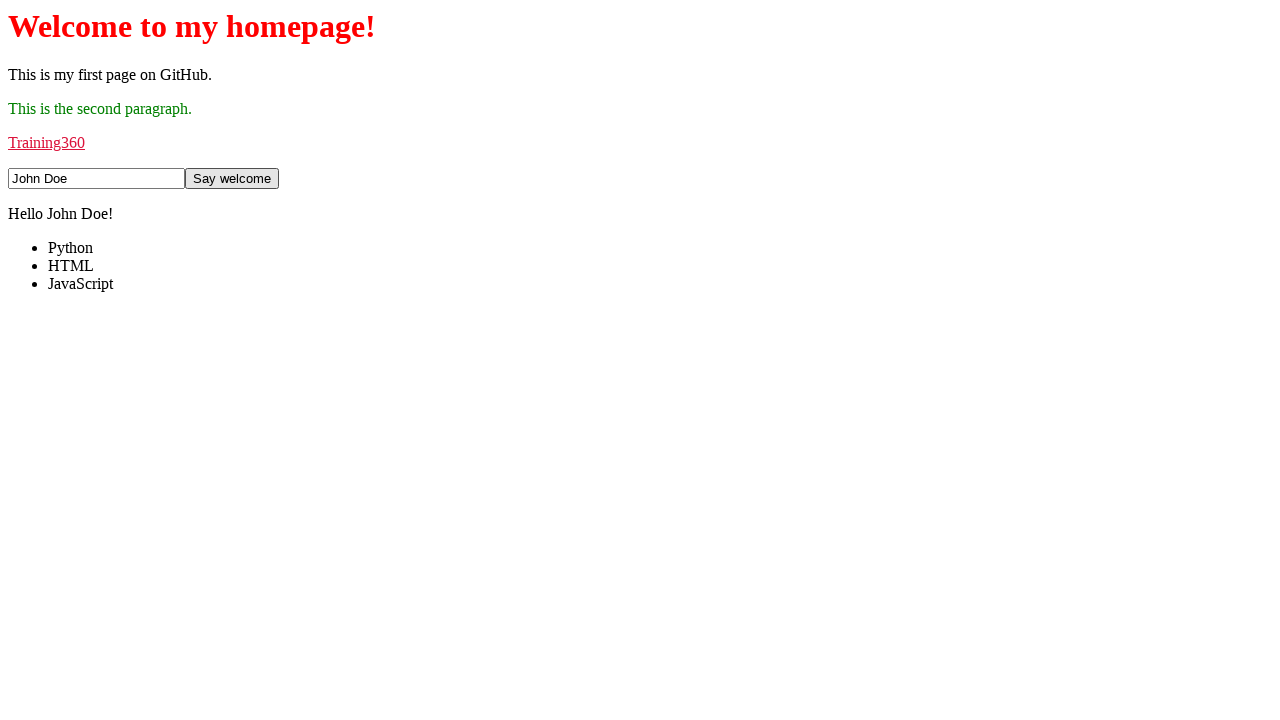

Greeting message loaded and verified
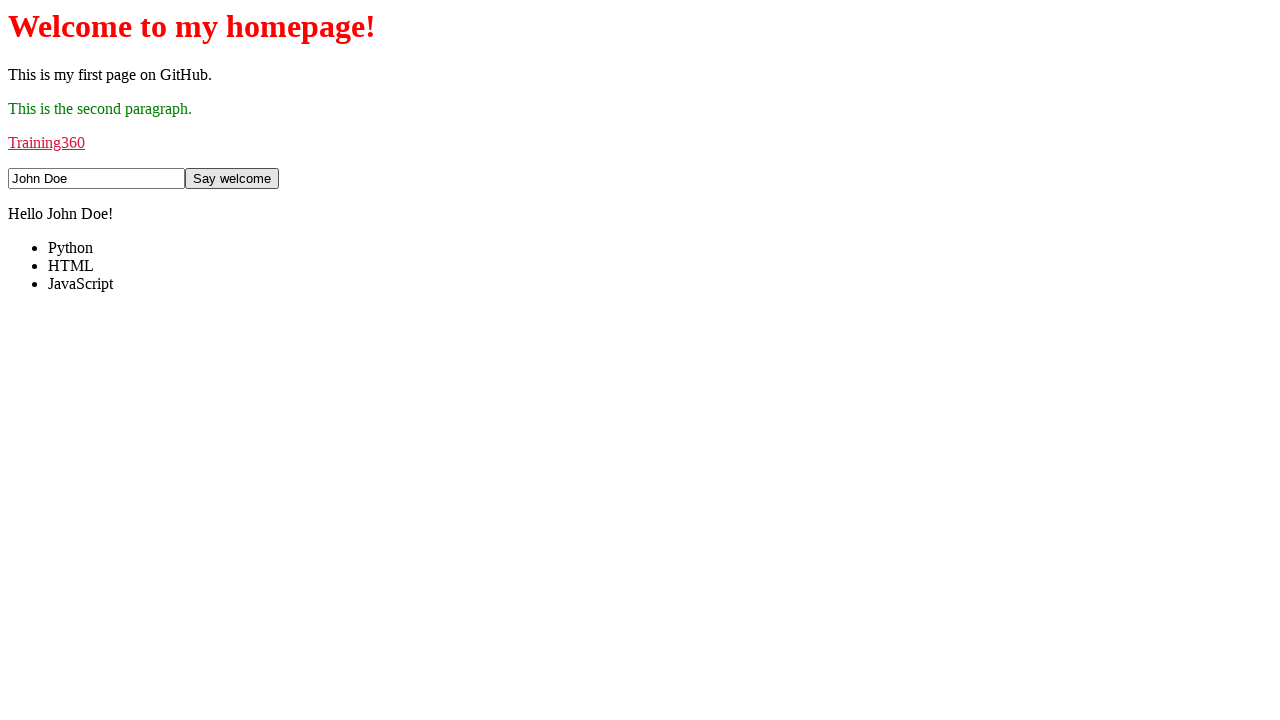

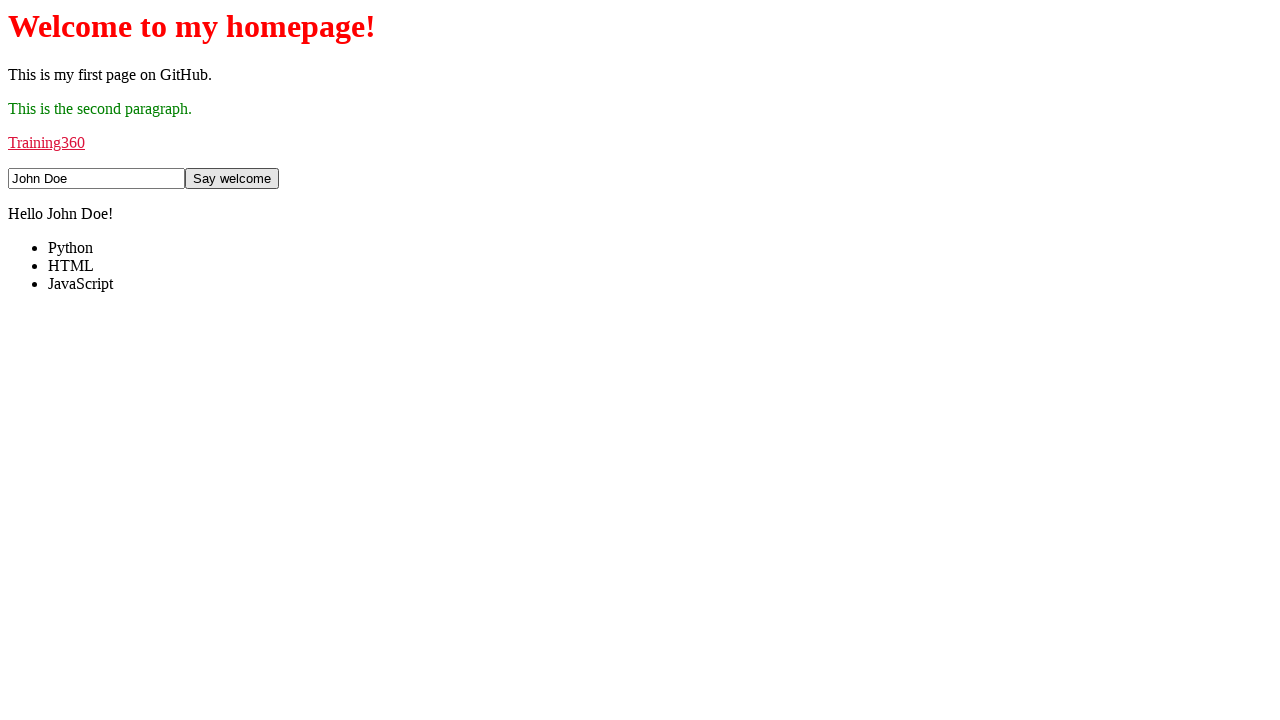